Tests a registration form by filling in required fields (first name, last name, email) and submitting the form, then verifying successful registration message

Starting URL: http://suninjuly.github.io/registration2.html

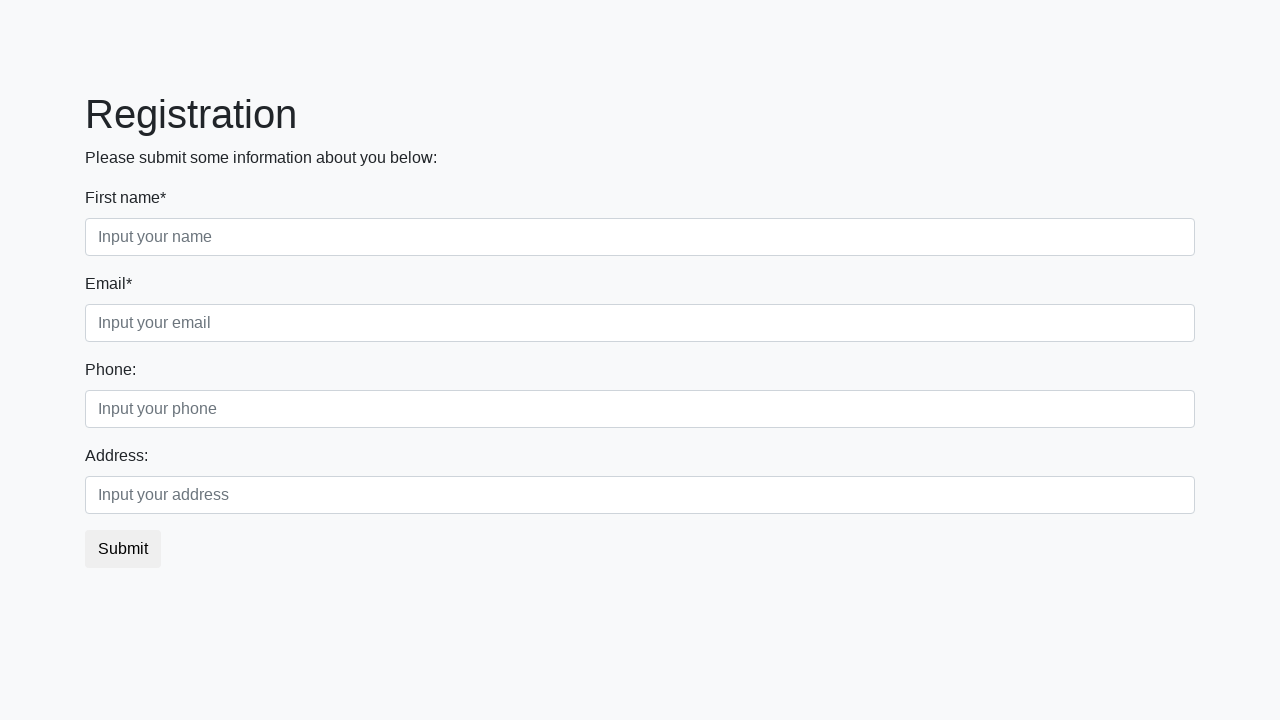

Filled first name field with 'Ivan' on input.form-control.first
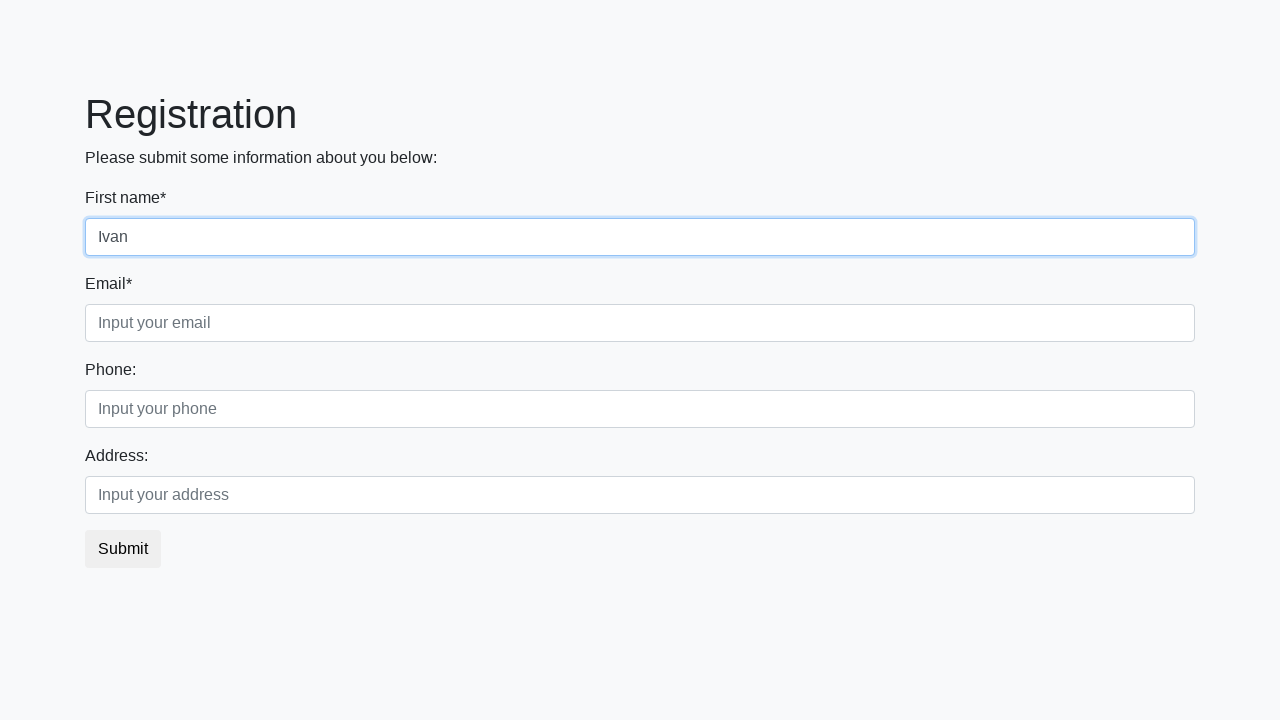

Filled last name field with 'Petrov' on input.form-control.second
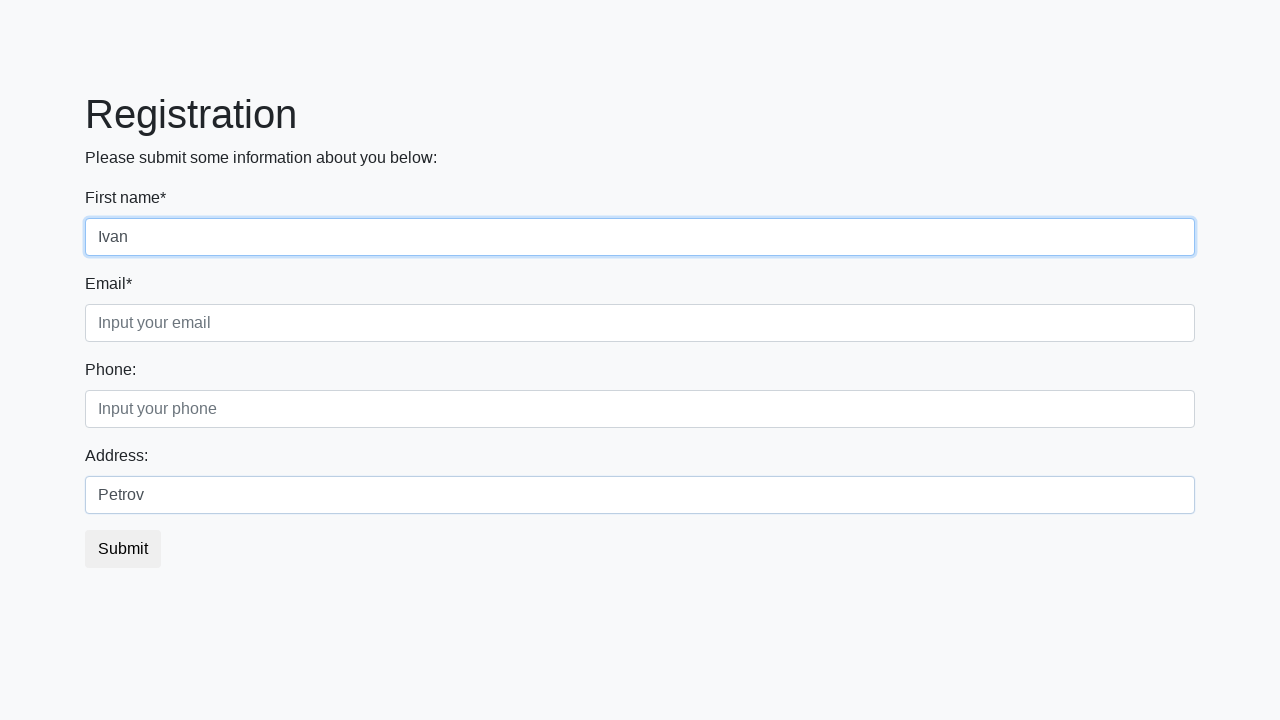

Filled email field with 'test@example.com' on input.form-control.third
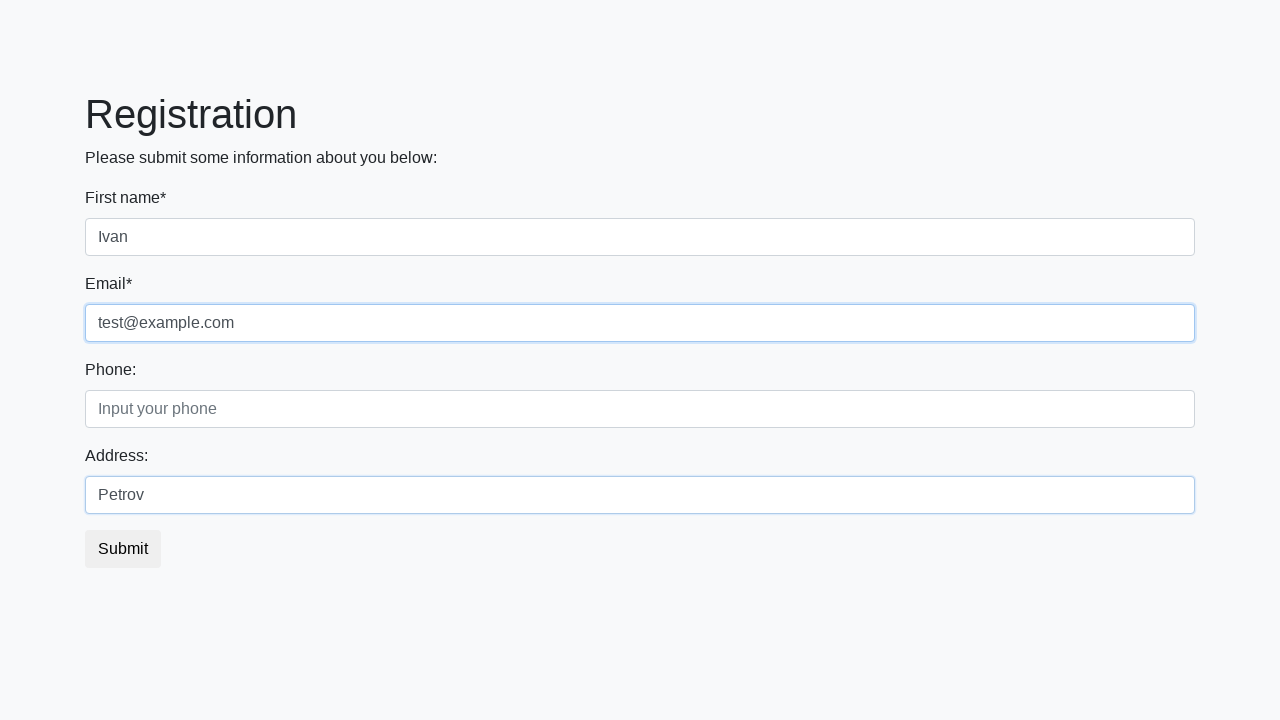

Clicked registration submit button at (123, 549) on button.btn
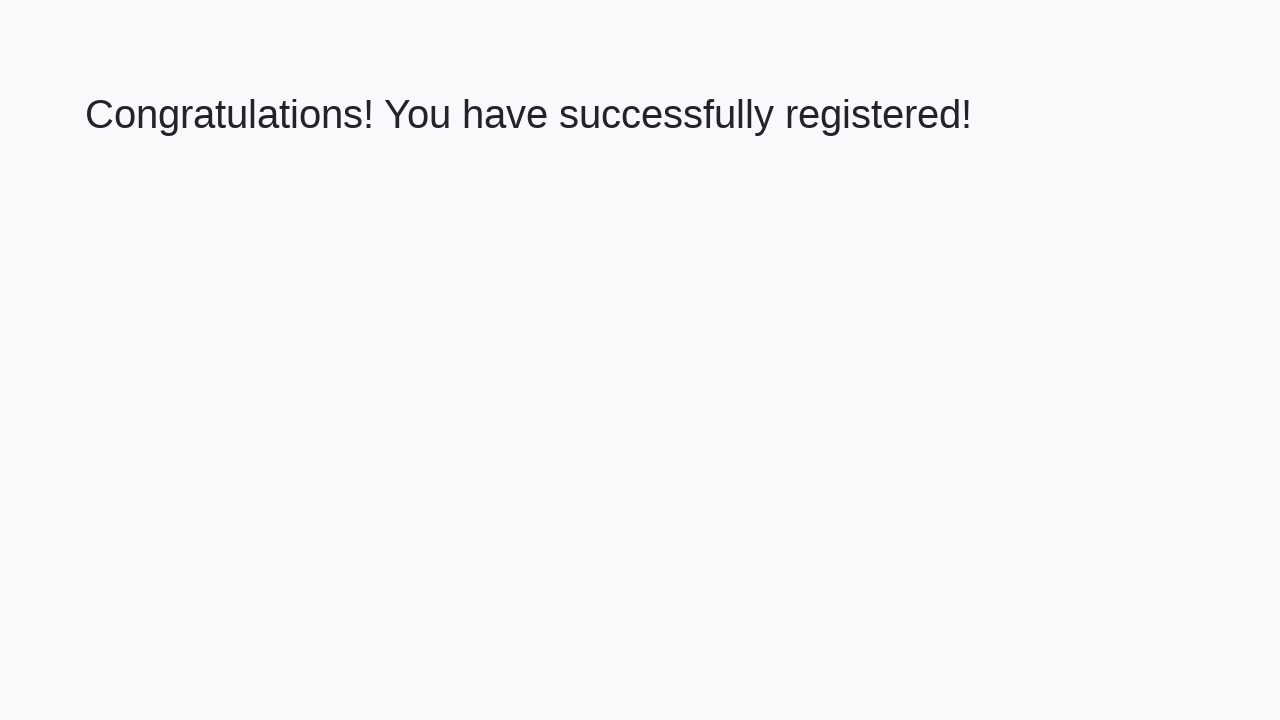

Success message heading loaded
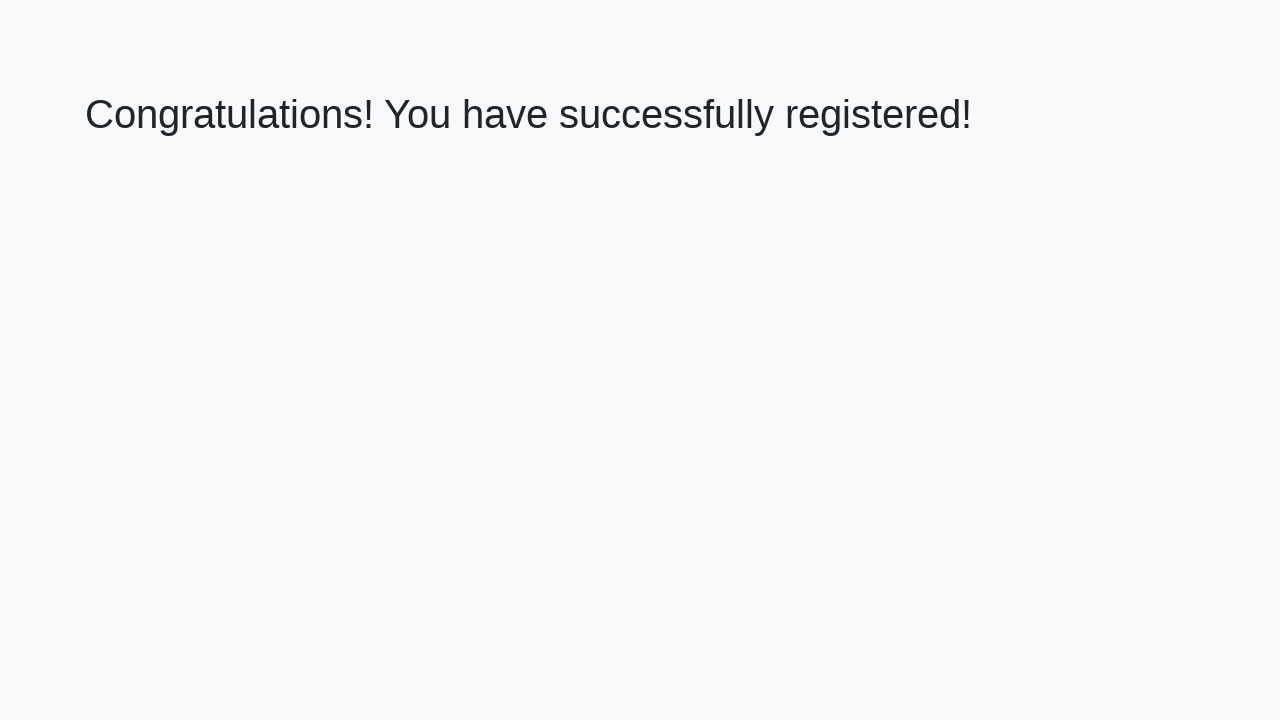

Retrieved success message text
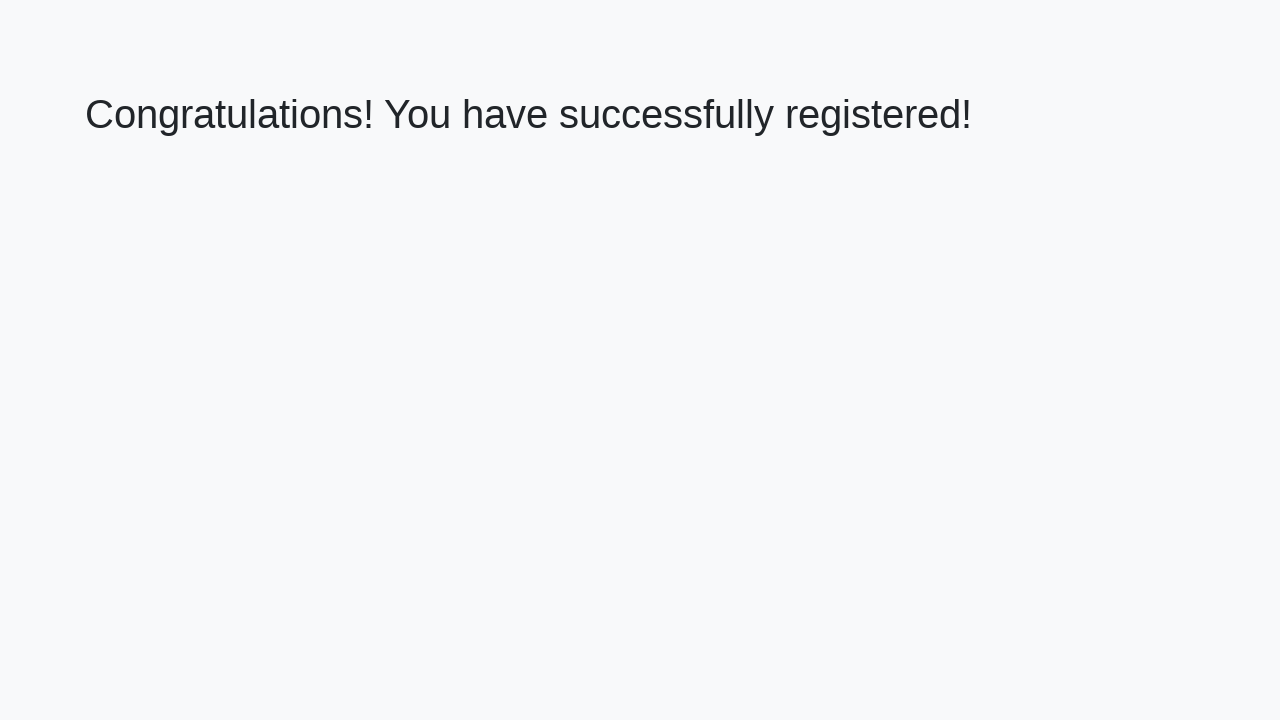

Verified success message: 'Congratulations! You have successfully registered!'
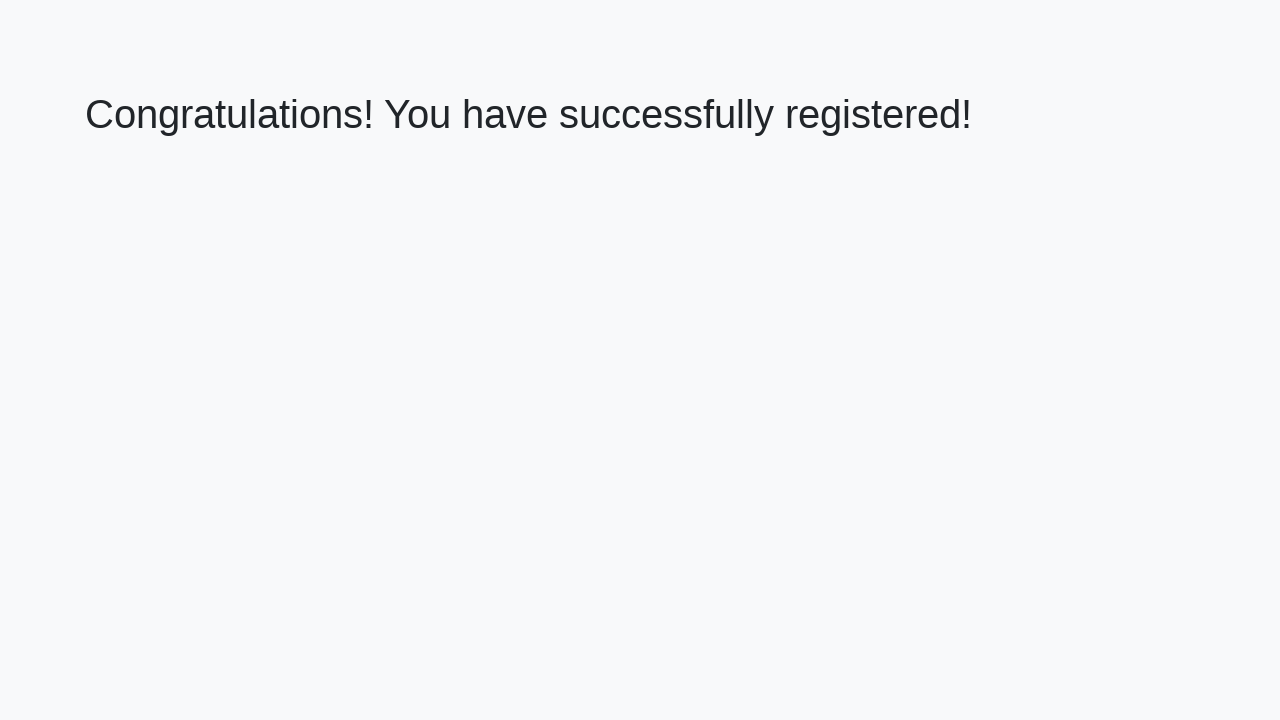

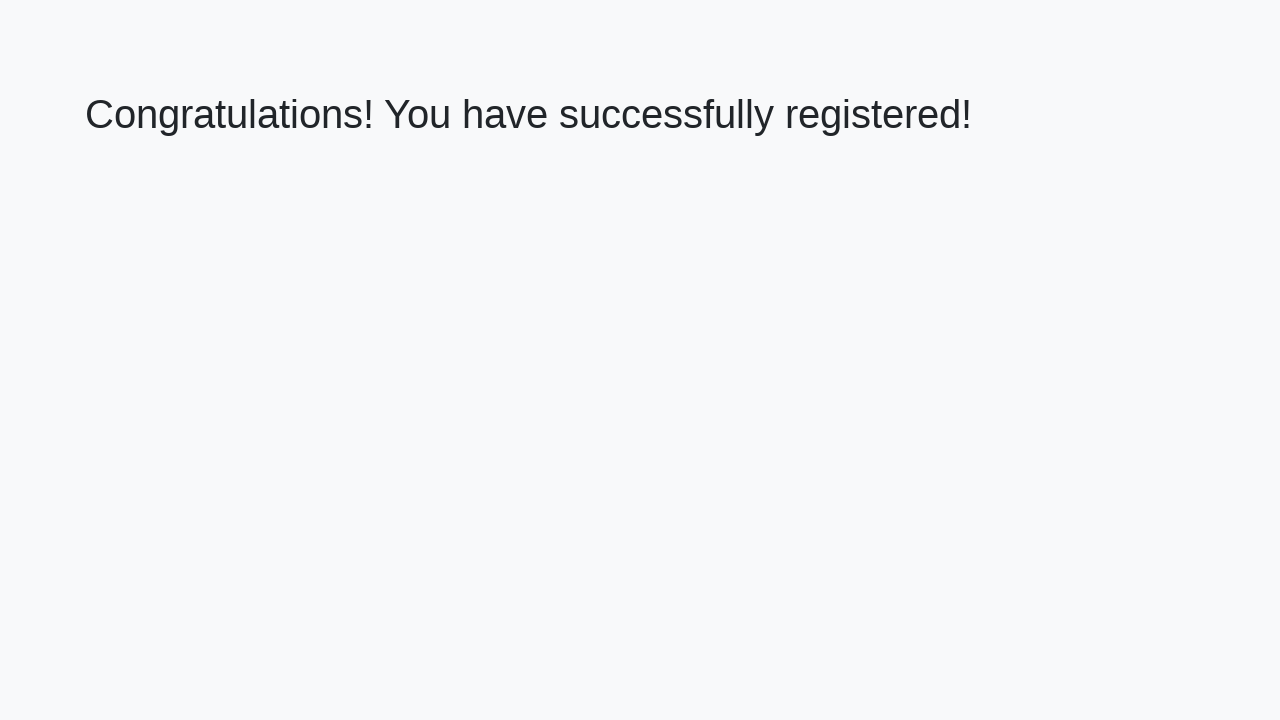